Tests that Clear completed button is hidden when no completed items exist

Starting URL: https://demo.playwright.dev/todomvc

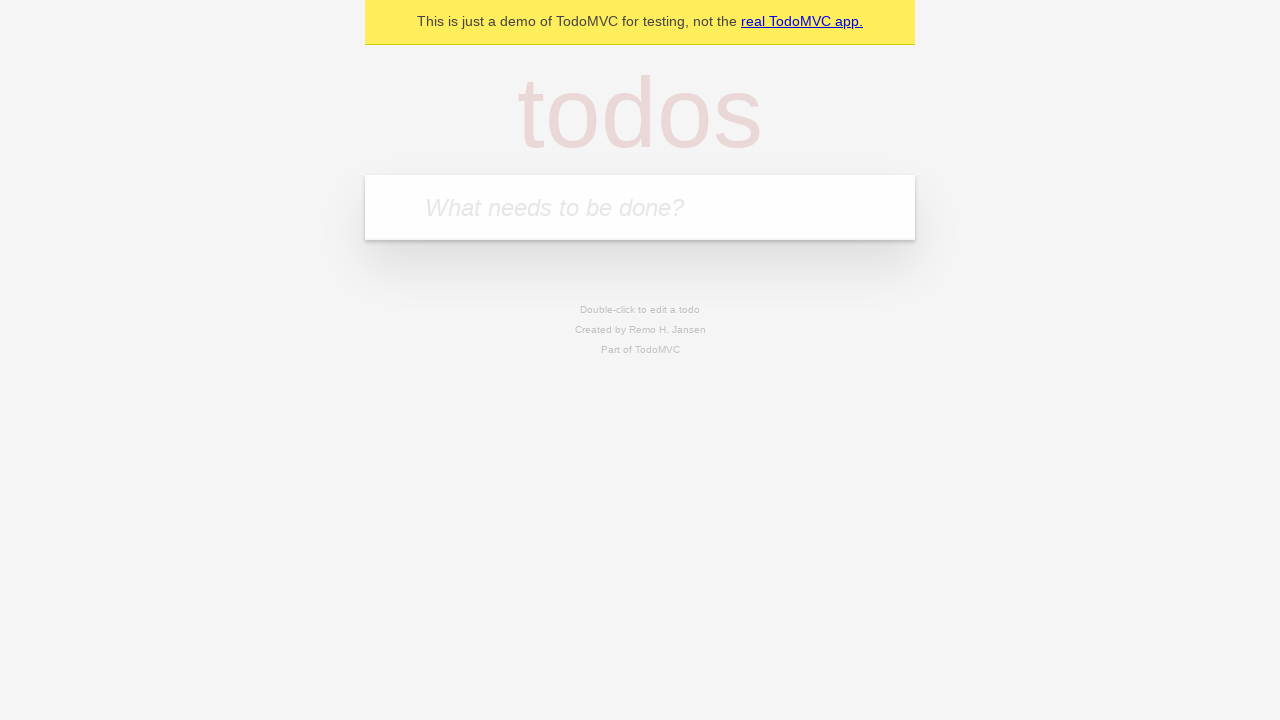

Filled todo input with 'buy some cheese' on internal:attr=[placeholder="What needs to be done?"i]
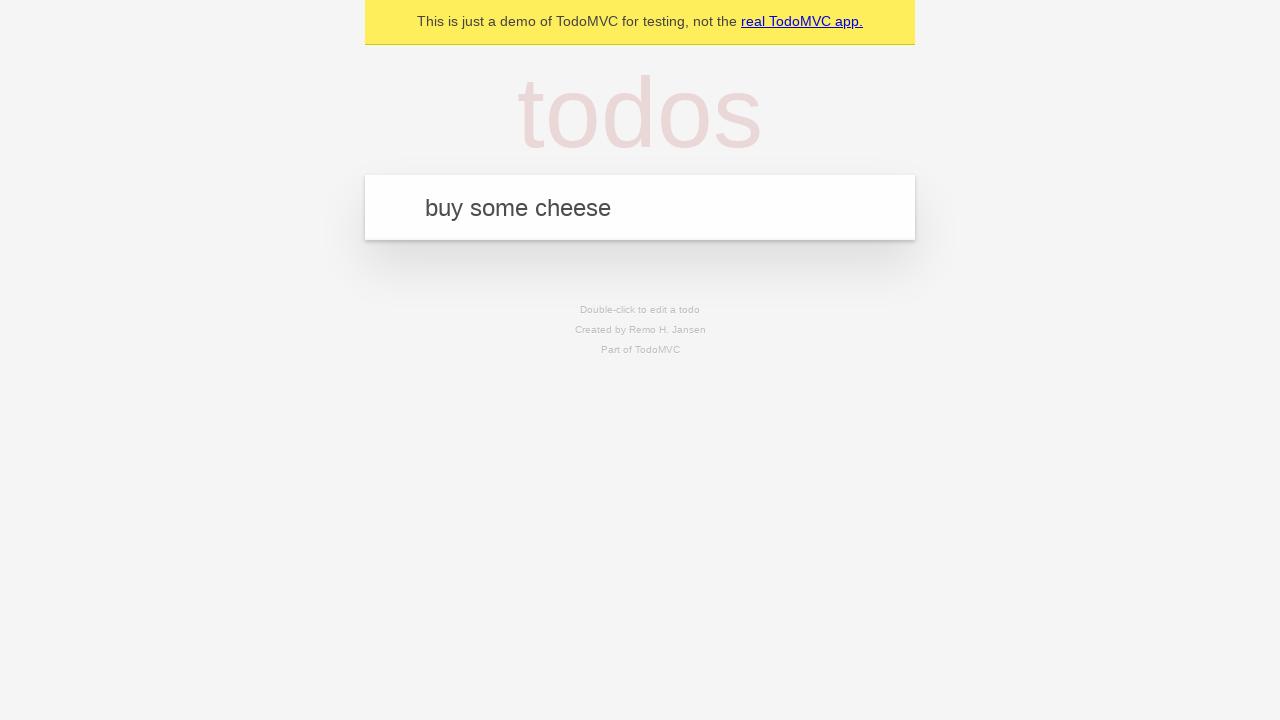

Pressed Enter to add first todo on internal:attr=[placeholder="What needs to be done?"i]
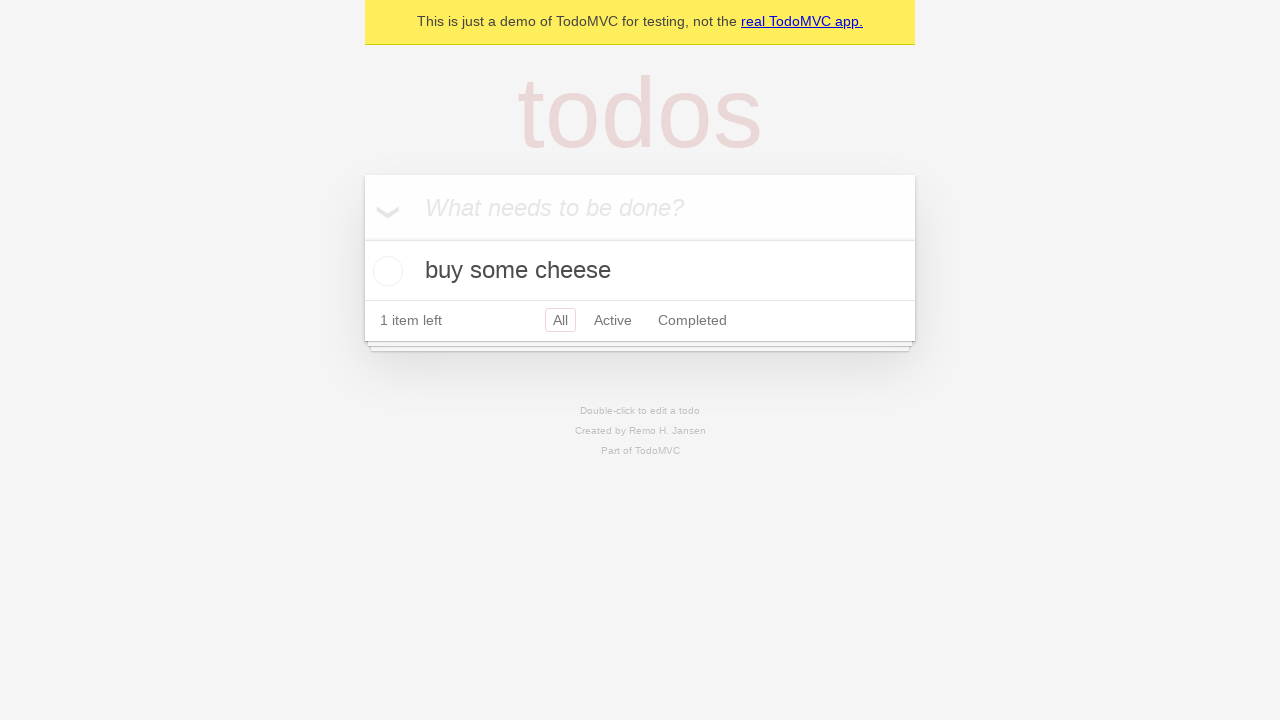

Filled todo input with 'feed the cat' on internal:attr=[placeholder="What needs to be done?"i]
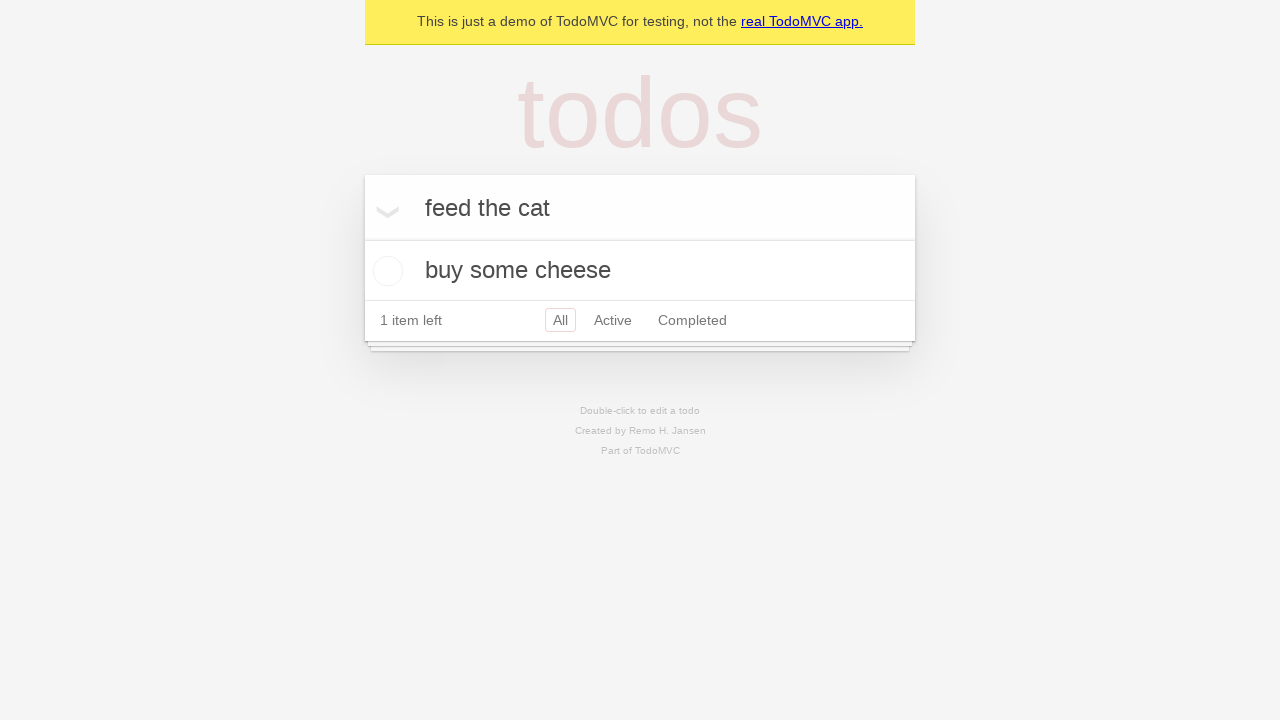

Pressed Enter to add second todo on internal:attr=[placeholder="What needs to be done?"i]
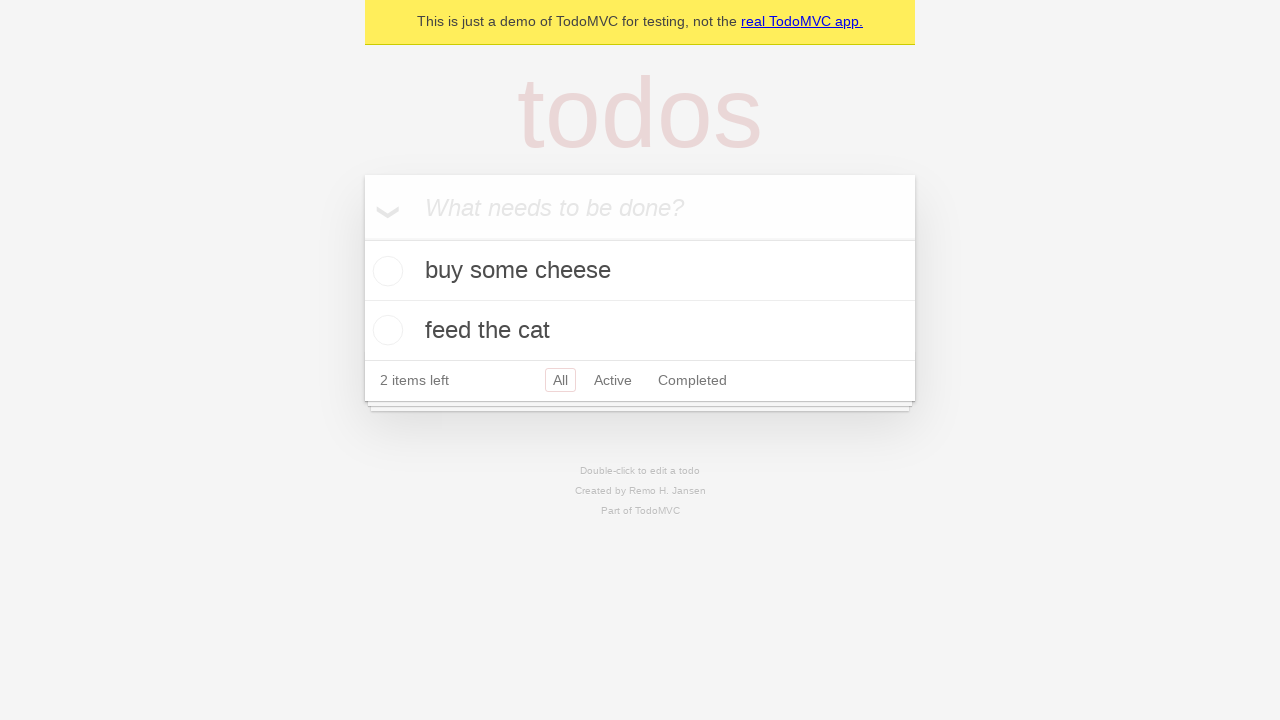

Filled todo input with 'book a doctors appointment' on internal:attr=[placeholder="What needs to be done?"i]
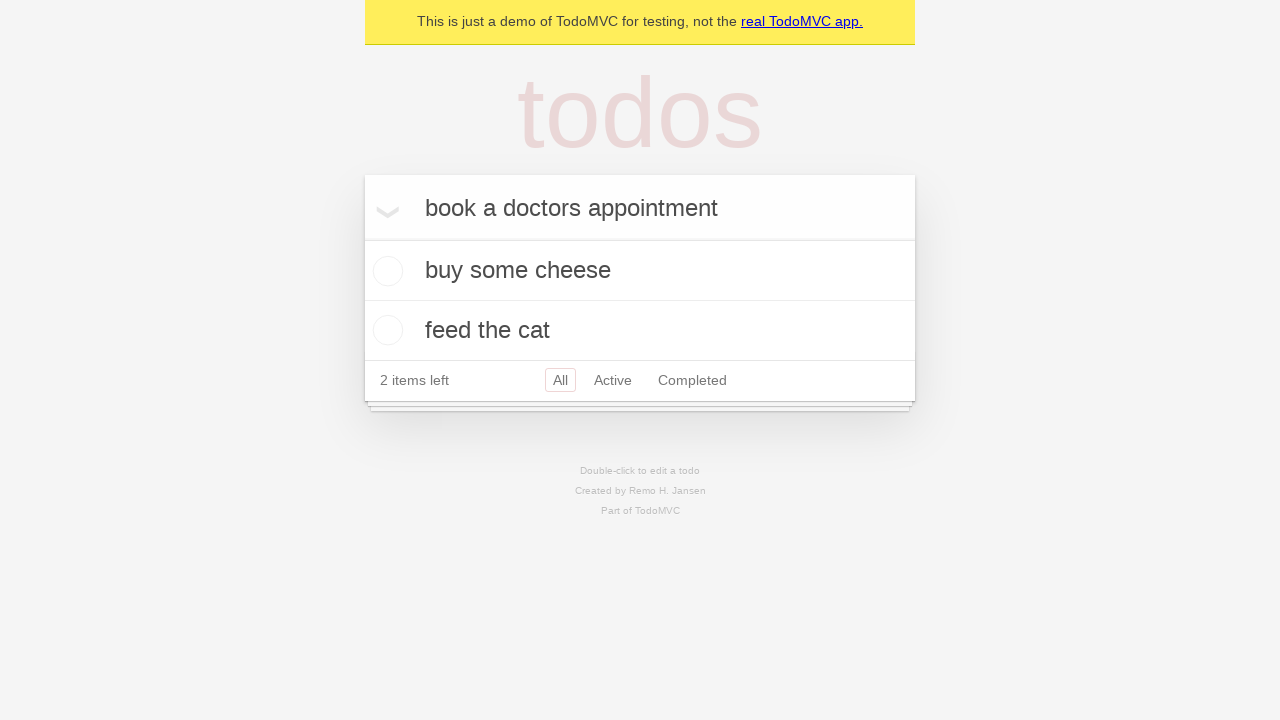

Pressed Enter to add third todo on internal:attr=[placeholder="What needs to be done?"i]
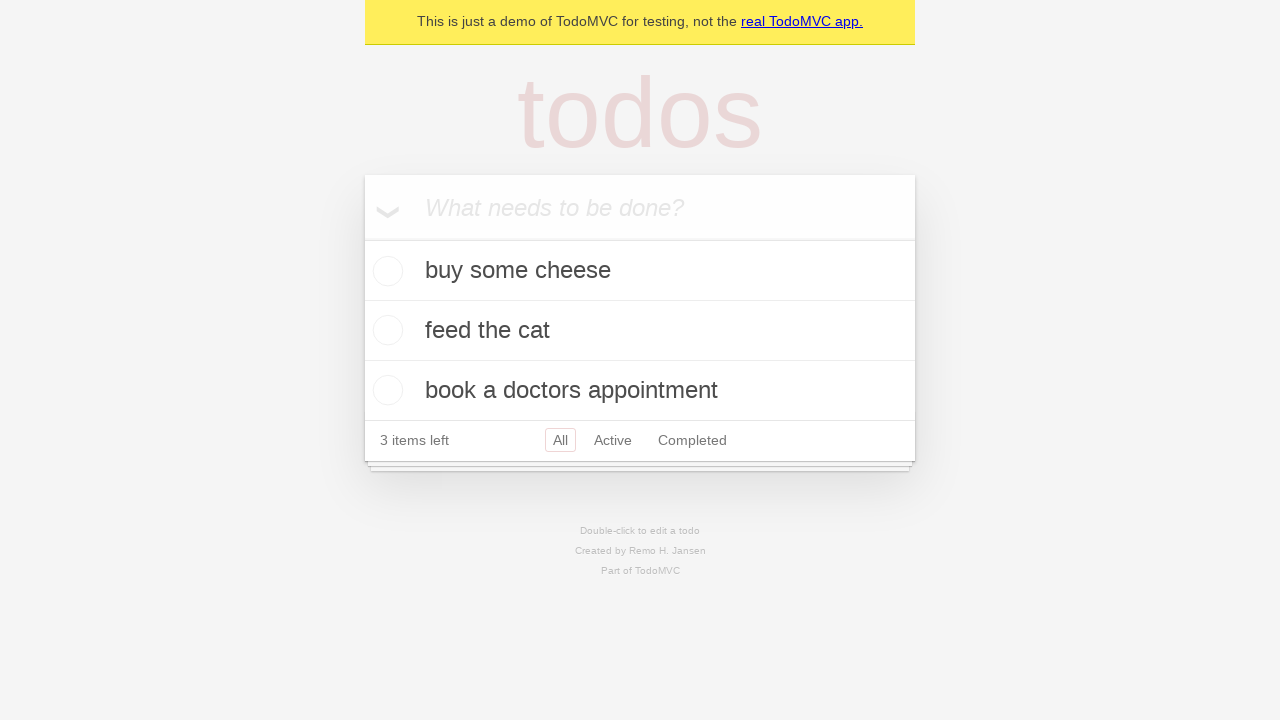

Waited for third todo item to be present
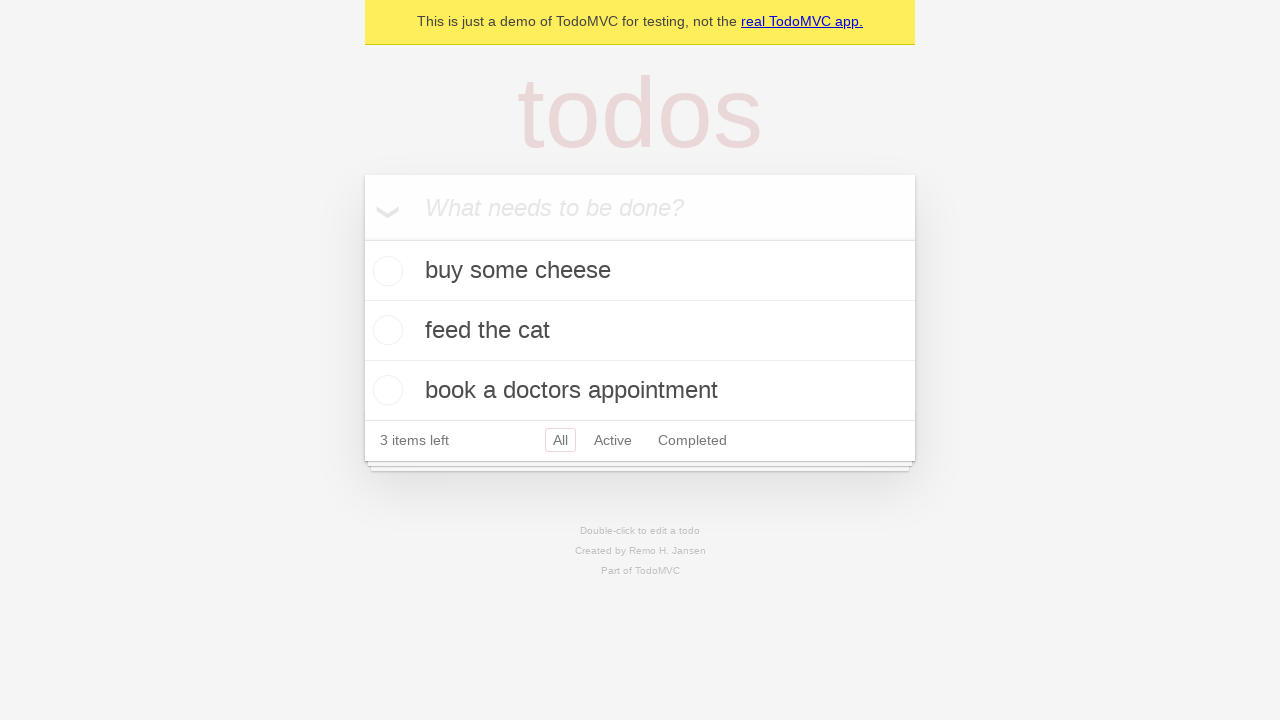

Checked first todo item to mark it as completed at (385, 271) on .todo-list li .toggle >> nth=0
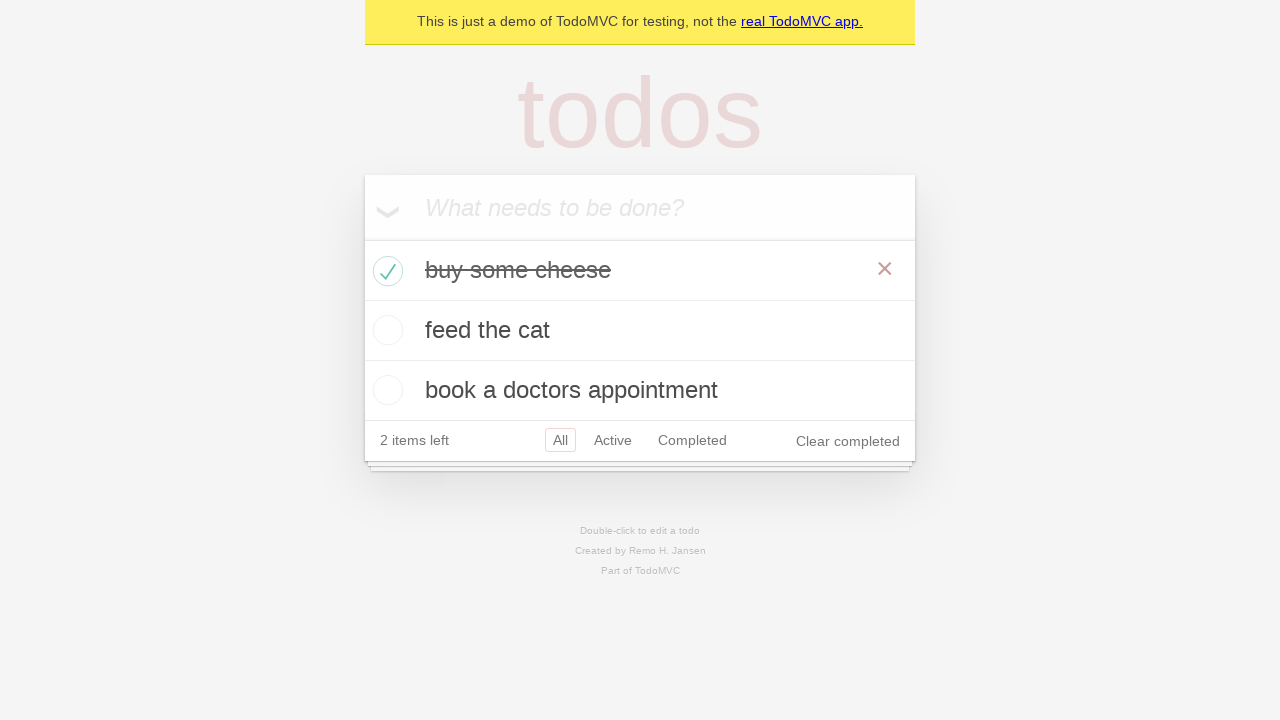

Clicked 'Clear completed' button to remove completed todo at (848, 441) on internal:role=button[name="Clear completed"i]
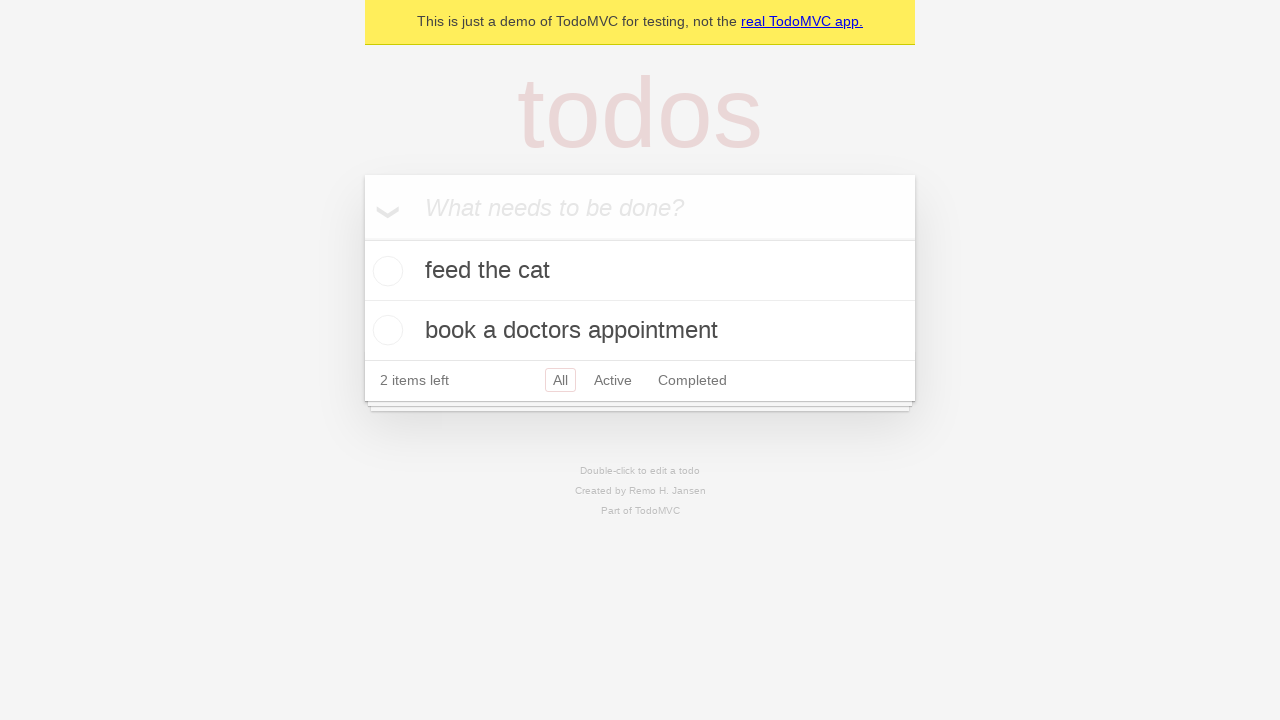

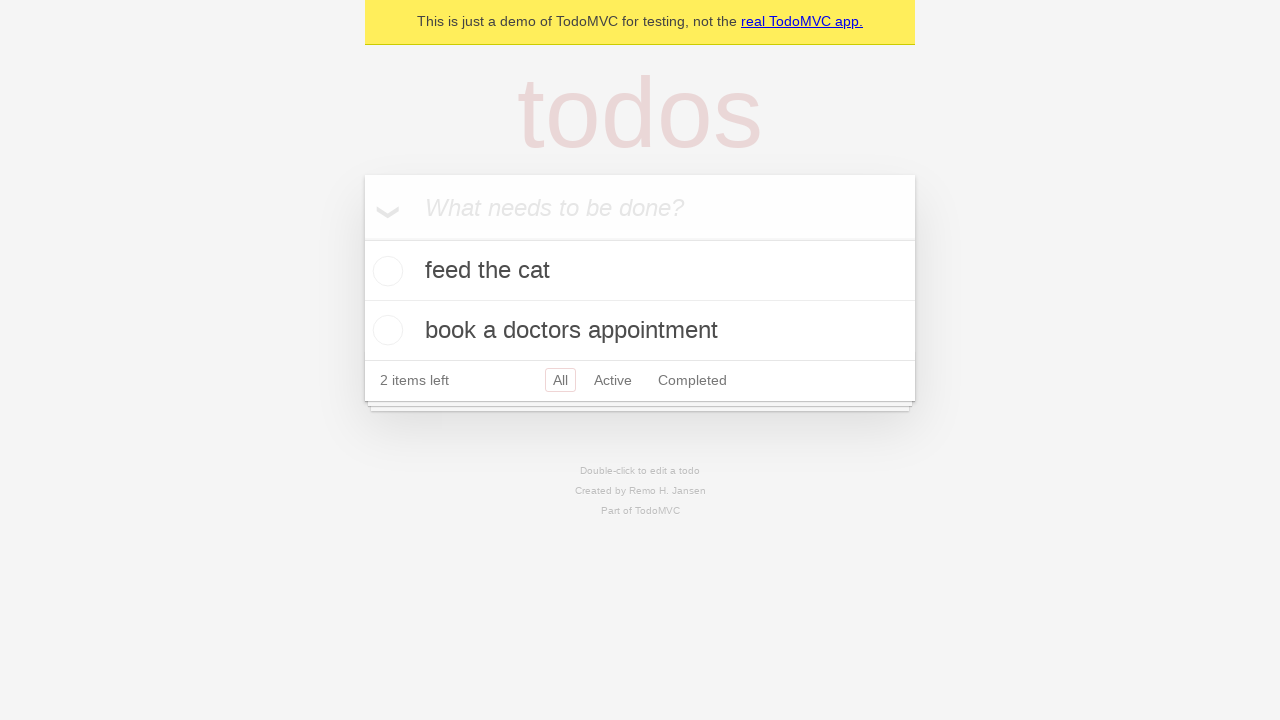